Tests checkbox functionality by locating the first checkbox on the page and clicking it if it's not already selected.

Starting URL: https://the-internet.herokuapp.com/checkboxes

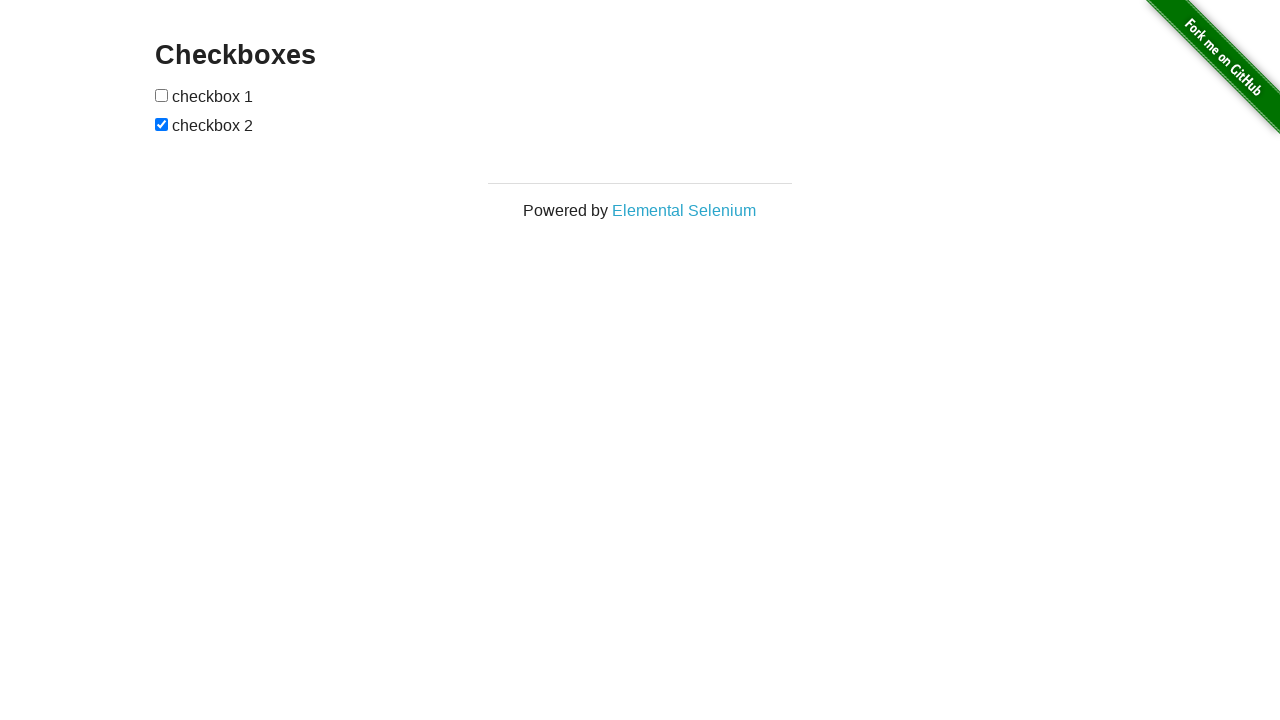

Located checkboxes container
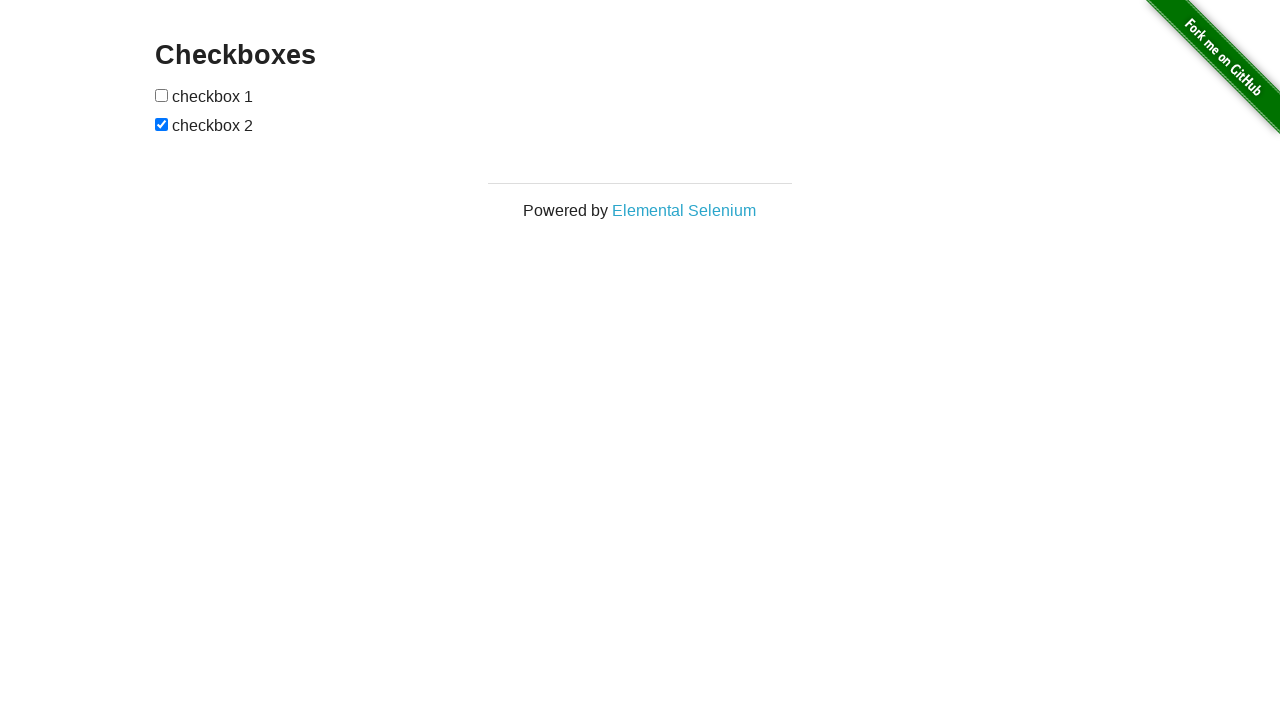

Located first checkbox element
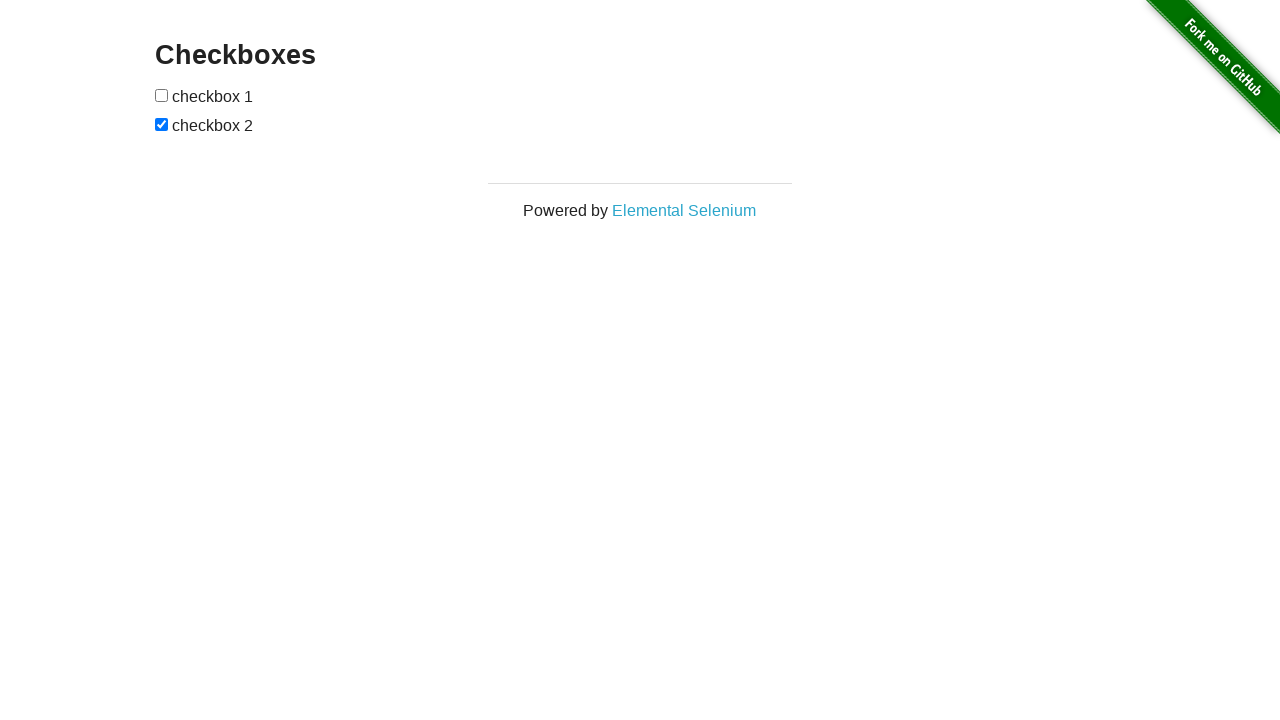

Checked if first checkbox is selected
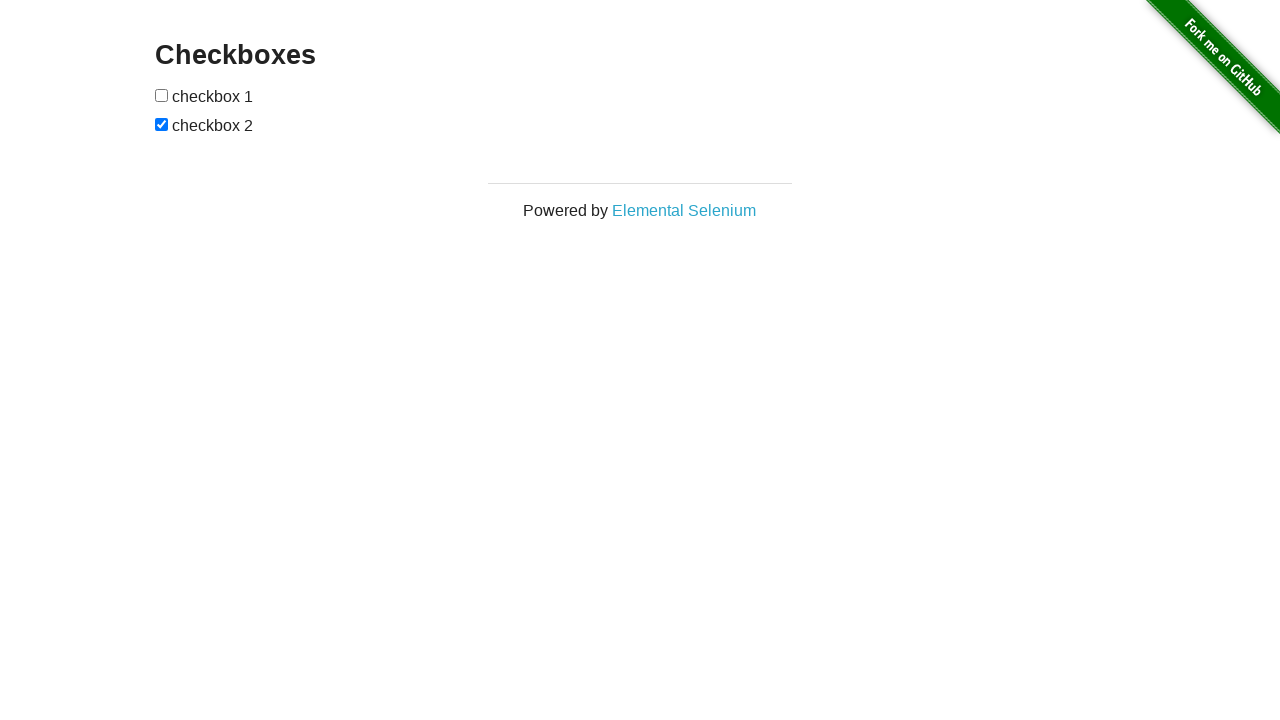

Clicked first checkbox to select it at (162, 95) on #checkboxes >> input >> nth=0
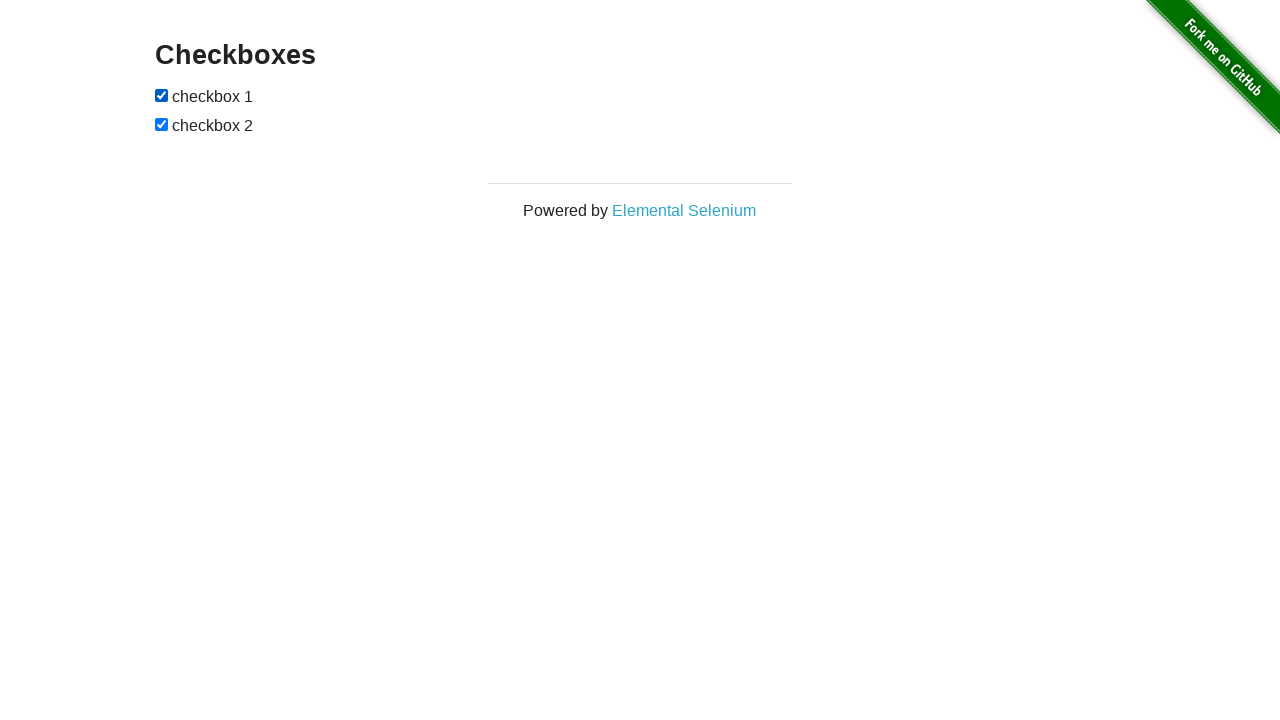

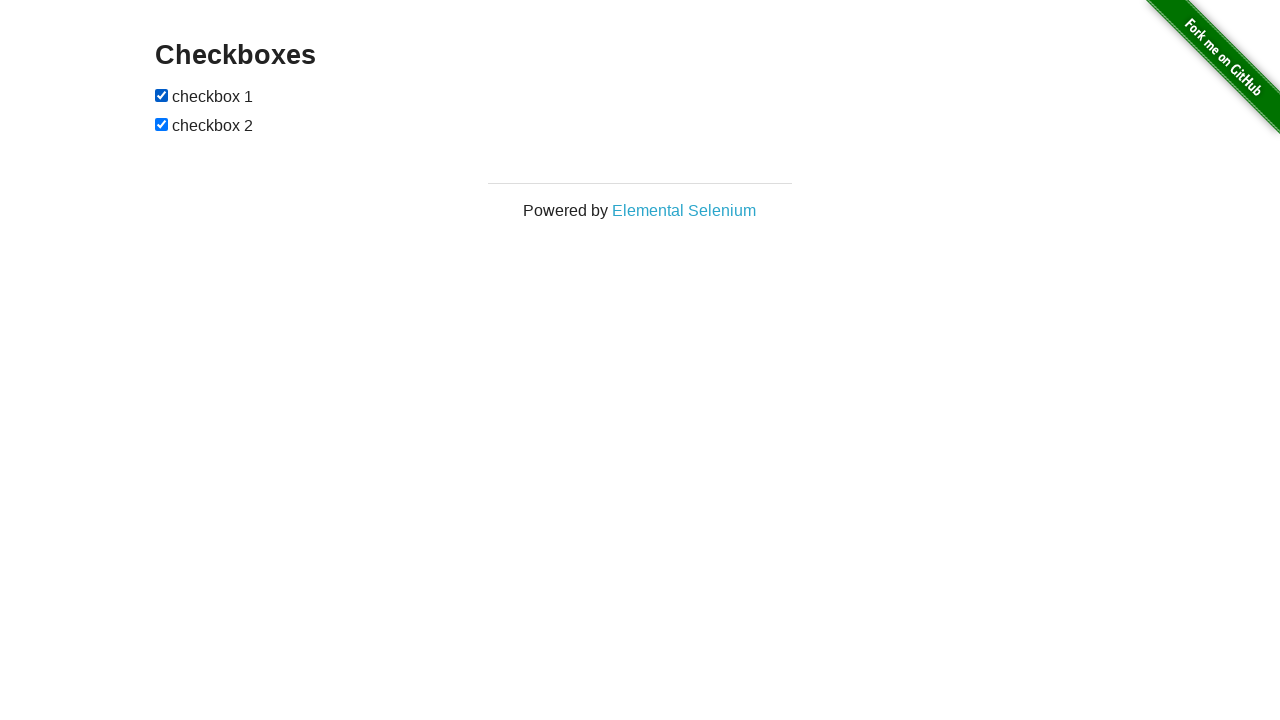